Tests that a todo item is removed when an empty text string is entered during editing.

Starting URL: https://demo.playwright.dev/todomvc

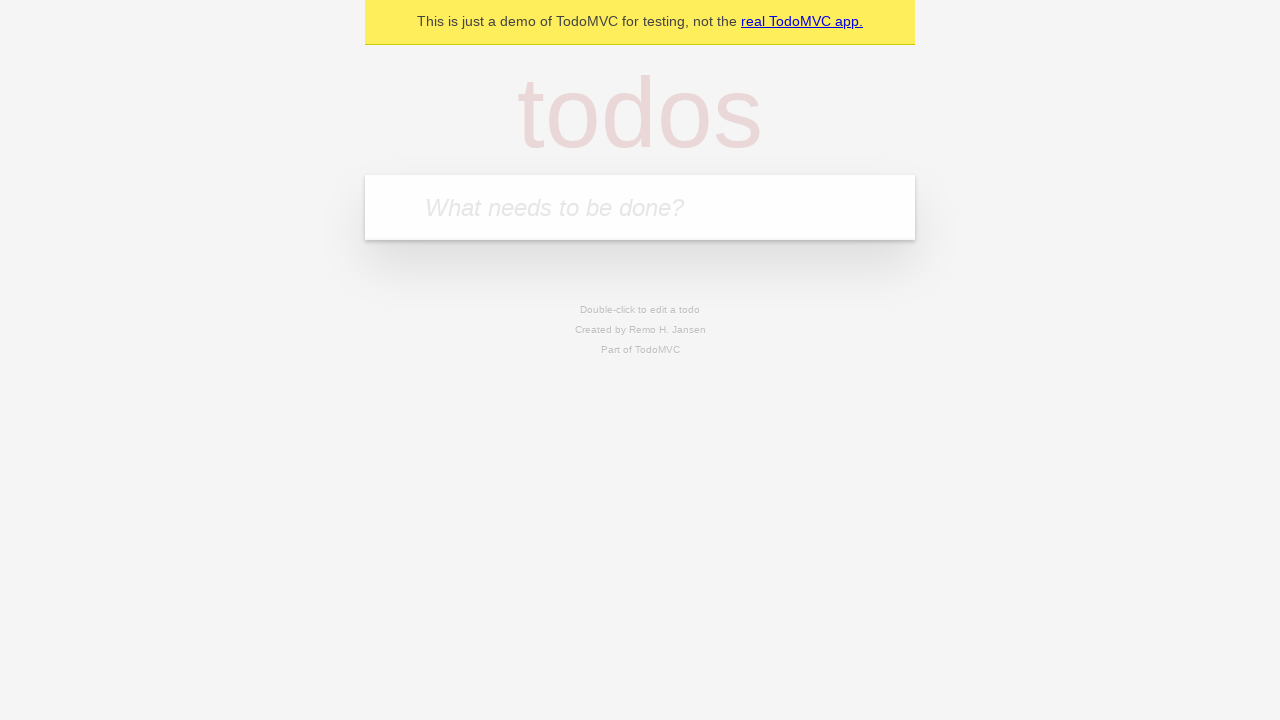

Filled todo input with 'buy some cheese' on internal:attr=[placeholder="What needs to be done?"i]
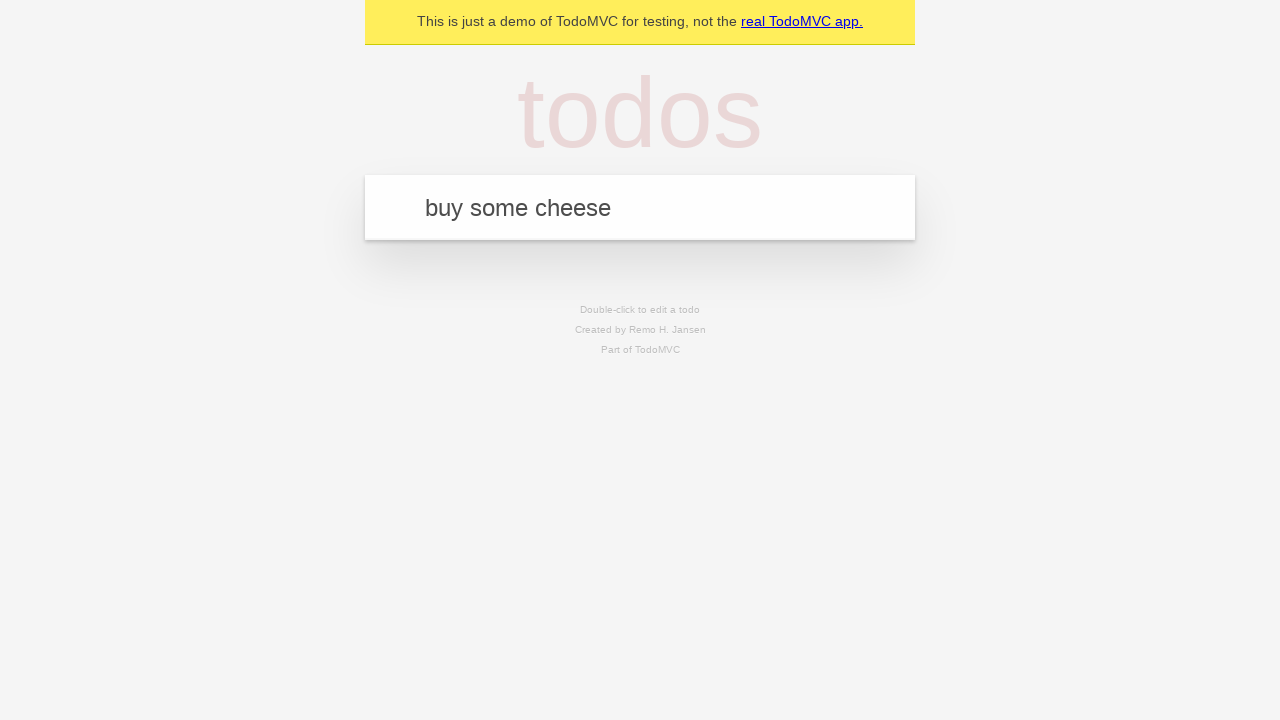

Pressed Enter to create first todo item on internal:attr=[placeholder="What needs to be done?"i]
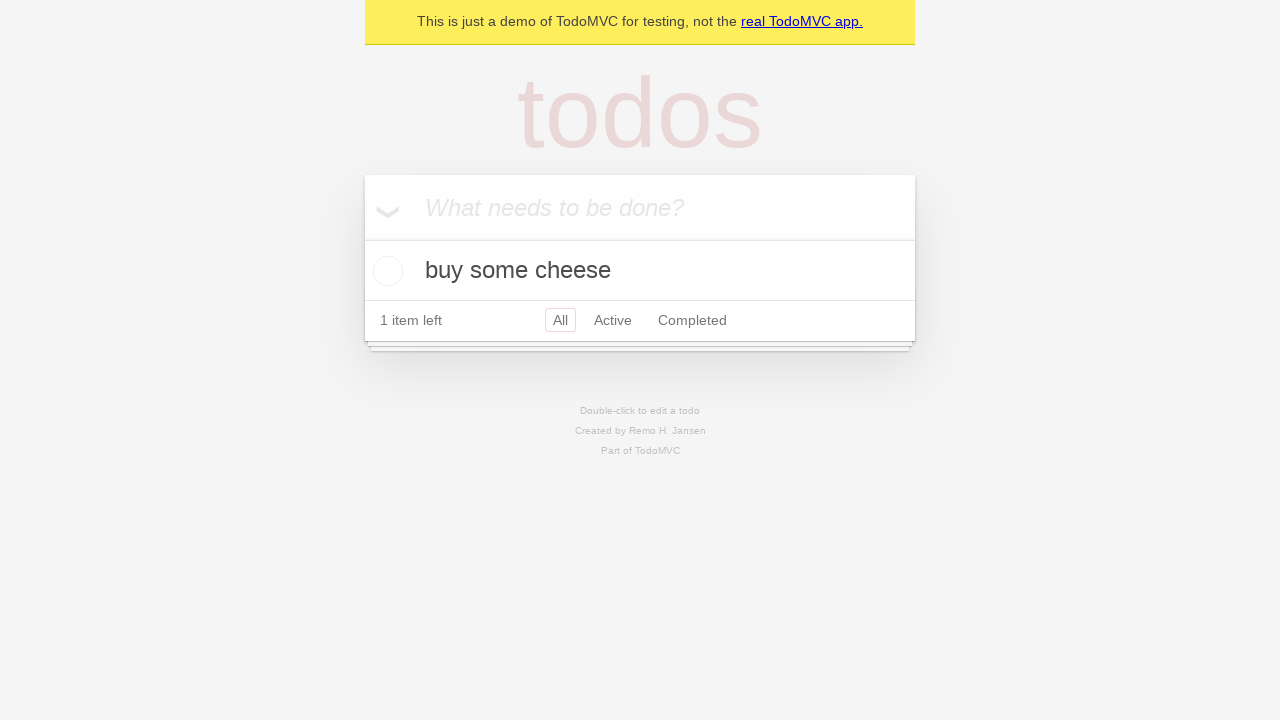

Filled todo input with 'feed the cat' on internal:attr=[placeholder="What needs to be done?"i]
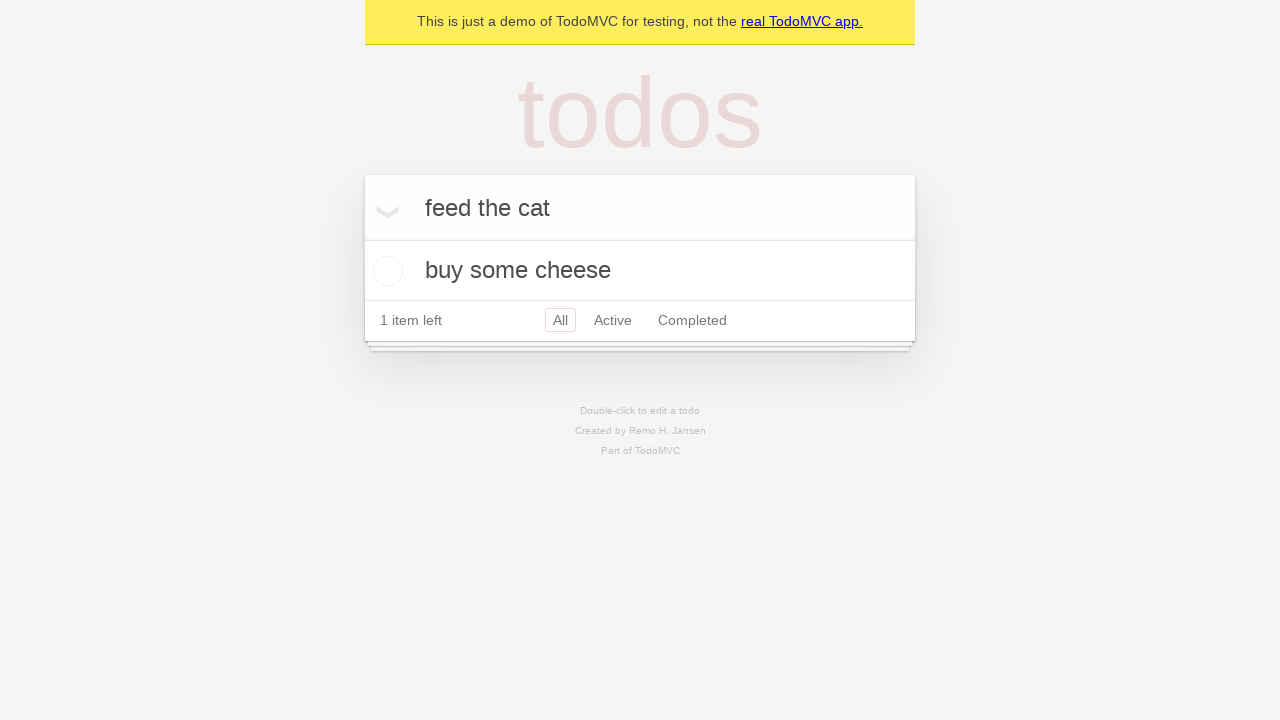

Pressed Enter to create second todo item on internal:attr=[placeholder="What needs to be done?"i]
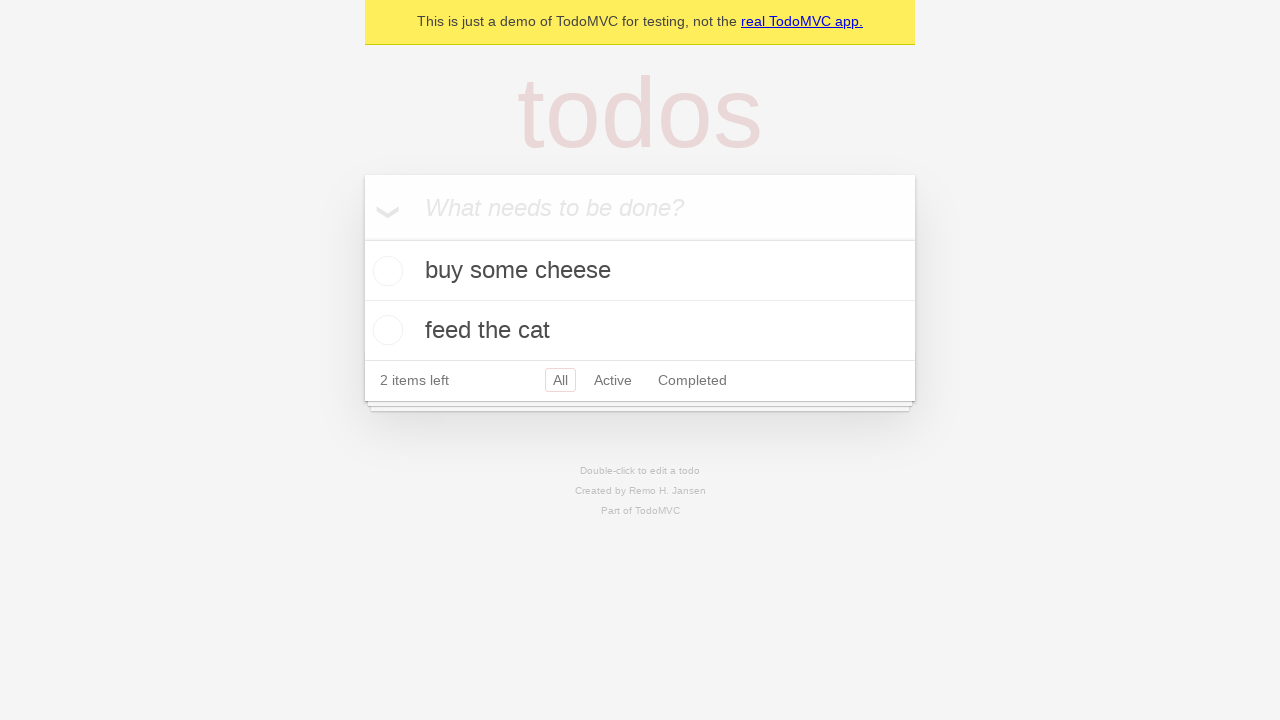

Filled todo input with 'book a doctors appointment' on internal:attr=[placeholder="What needs to be done?"i]
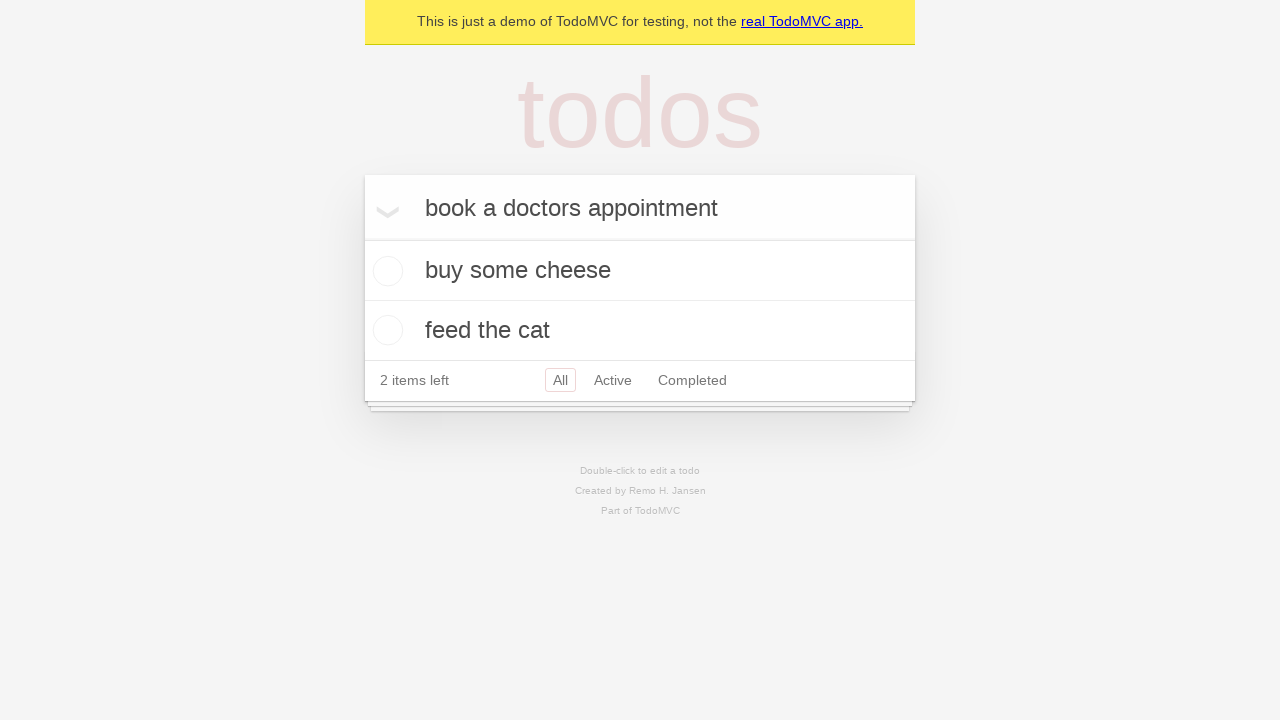

Pressed Enter to create third todo item on internal:attr=[placeholder="What needs to be done?"i]
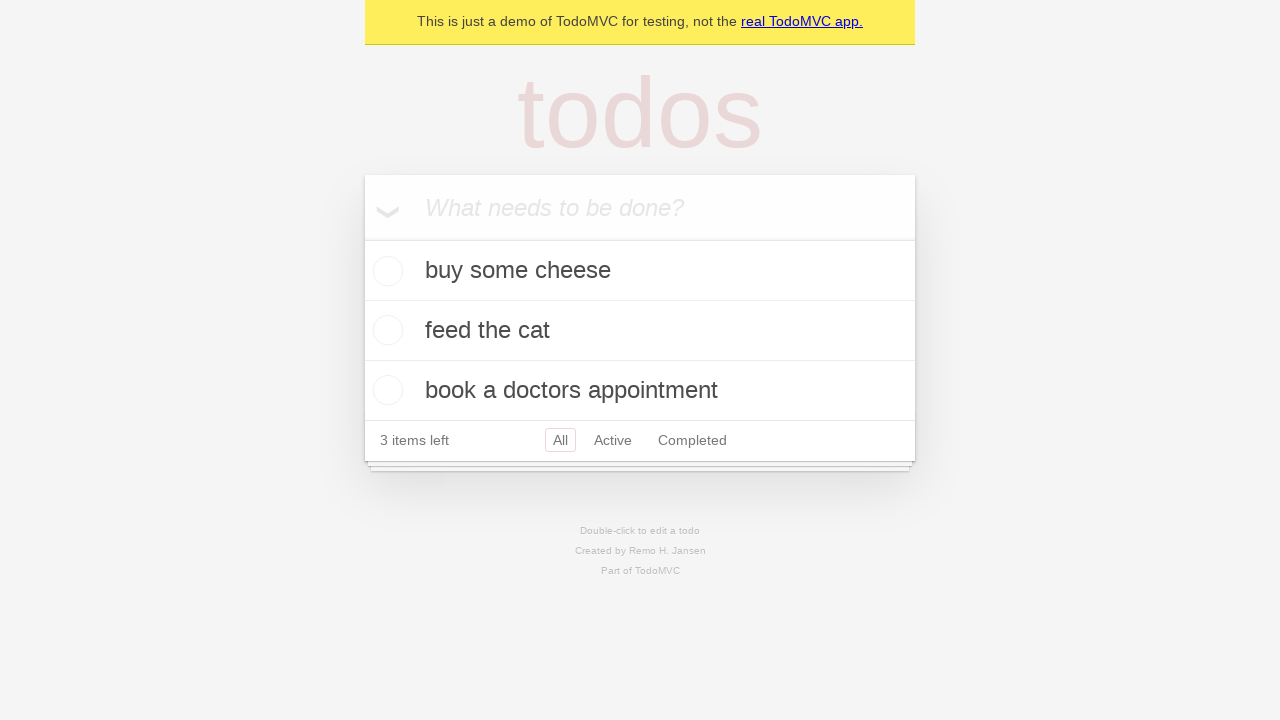

Double-clicked on second todo item to enter edit mode at (640, 331) on internal:testid=[data-testid="todo-item"s] >> nth=1
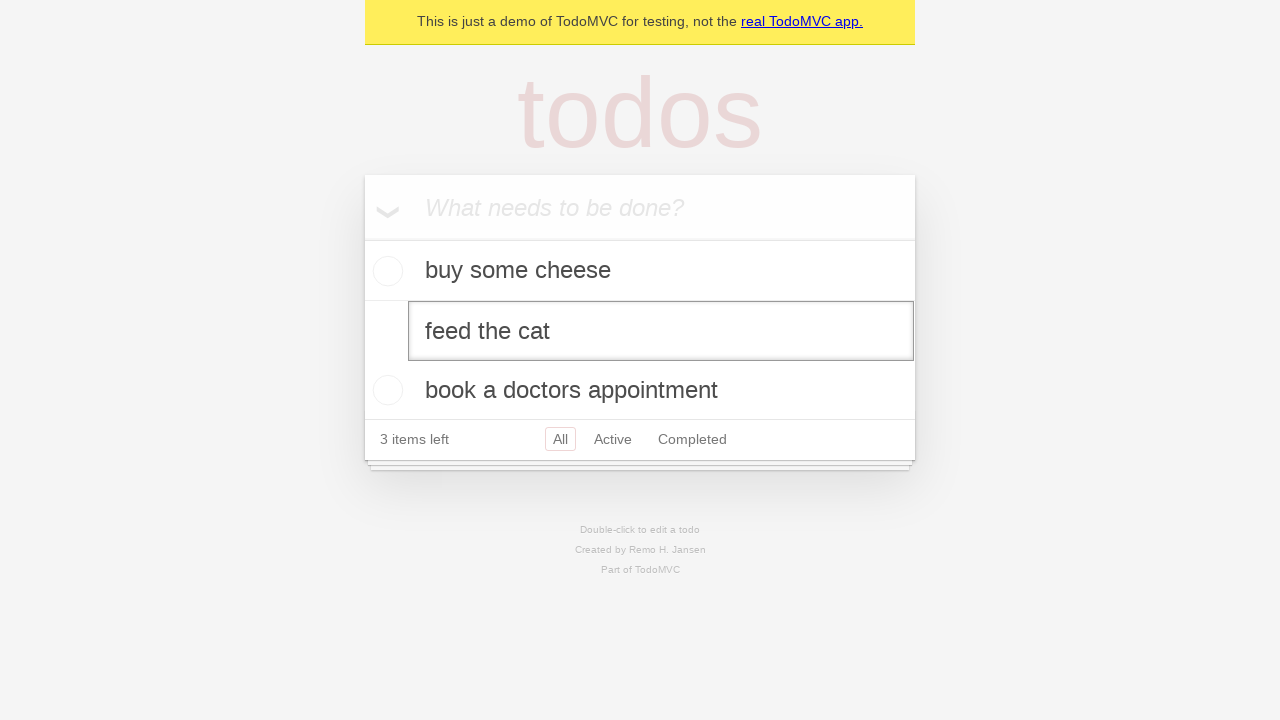

Cleared text in edit field, leaving it empty on internal:testid=[data-testid="todo-item"s] >> nth=1 >> internal:role=textbox[nam
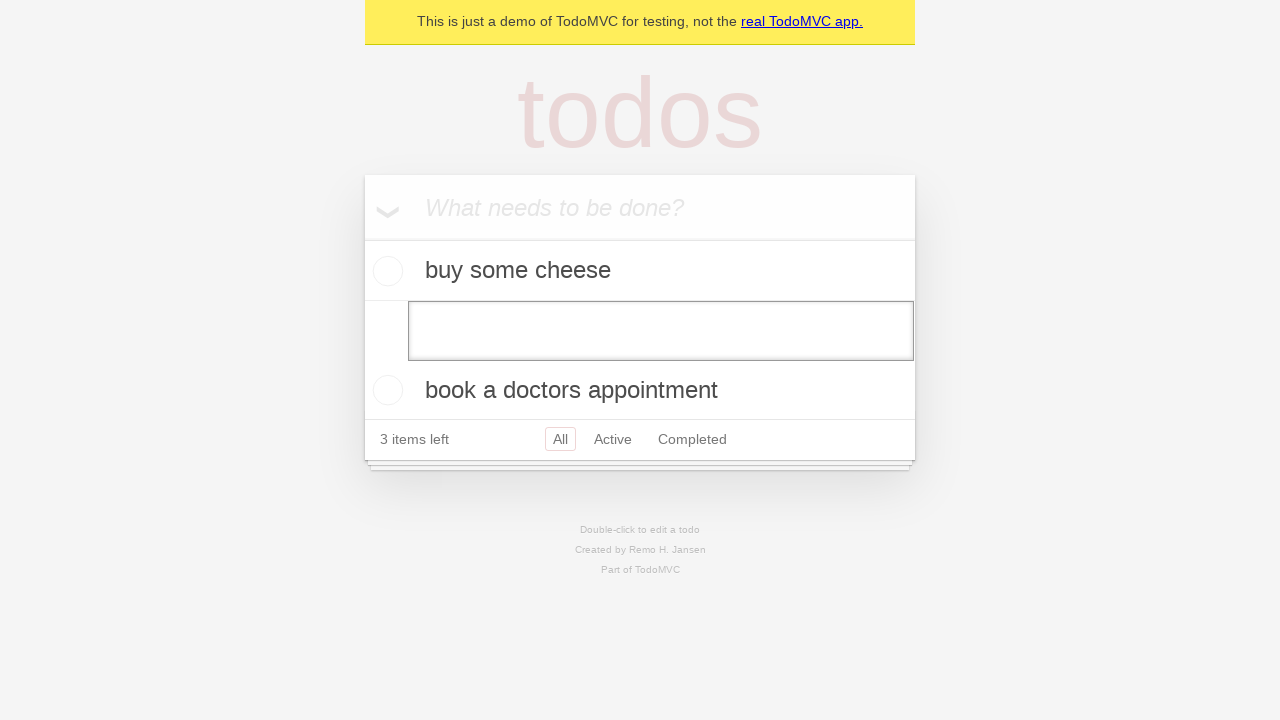

Pressed Enter to confirm empty text entry, removing the todo item on internal:testid=[data-testid="todo-item"s] >> nth=1 >> internal:role=textbox[nam
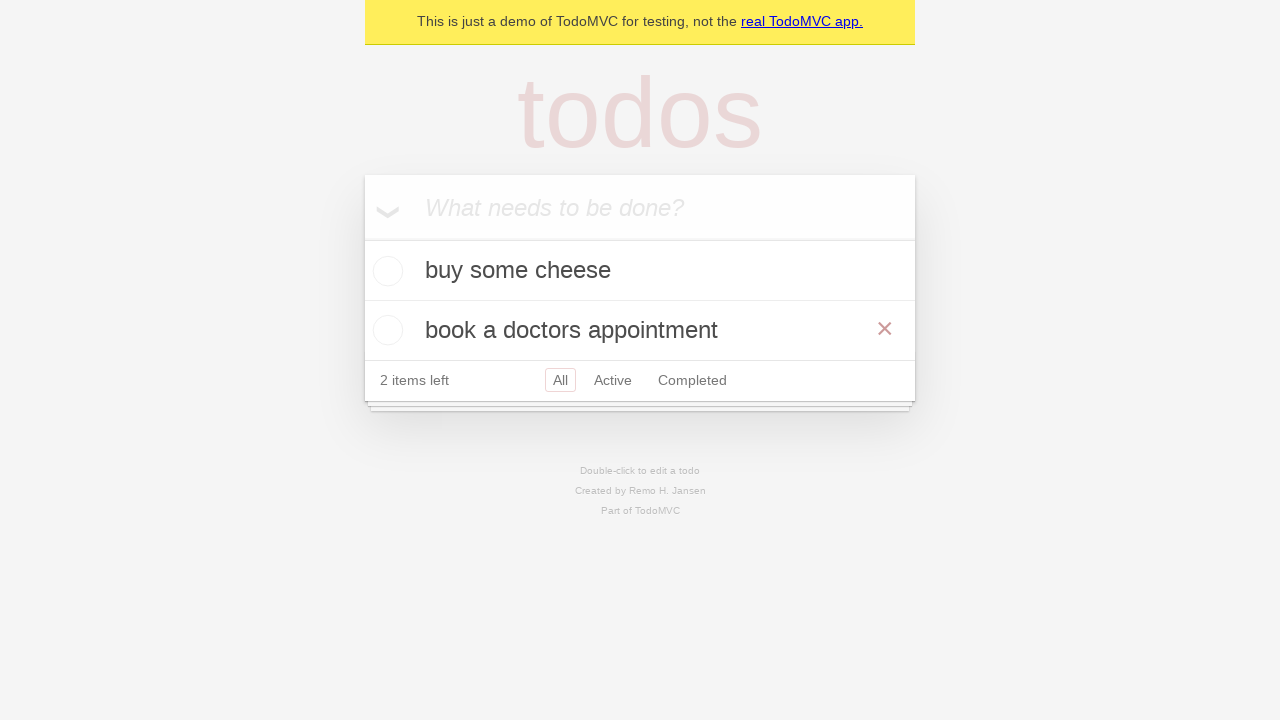

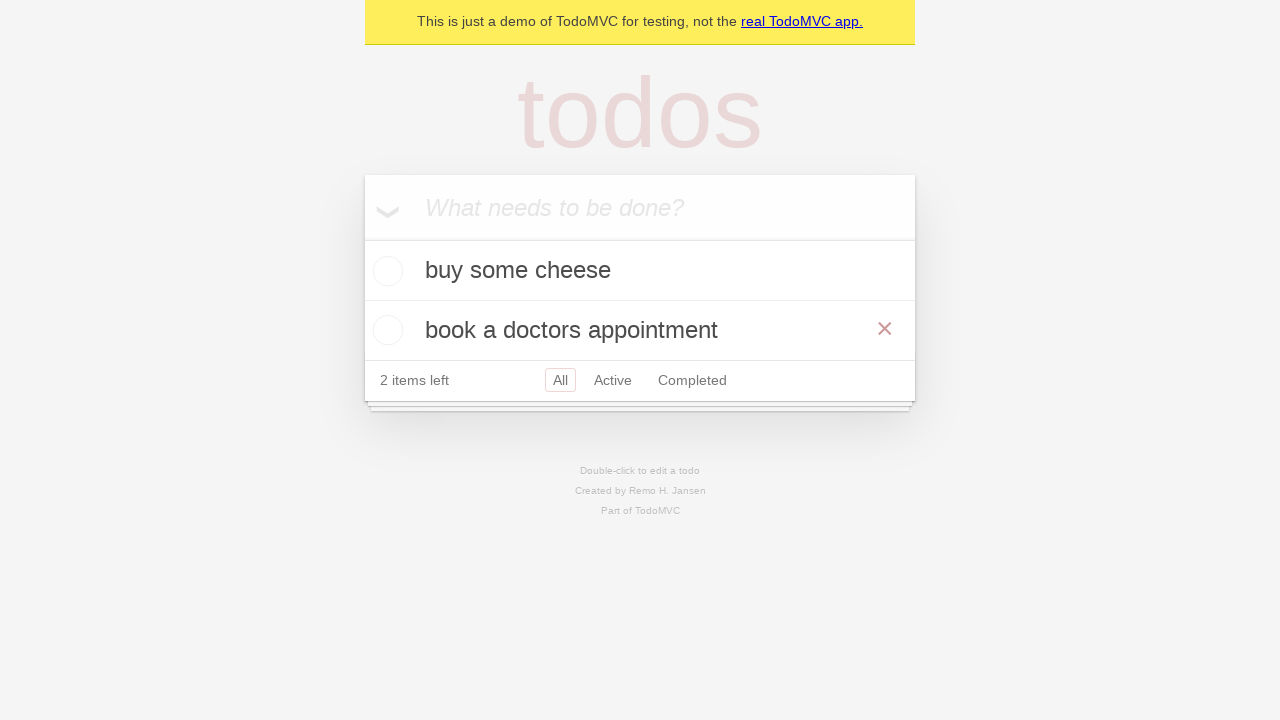